Tests getting element location coordinates in different window states (maximized, minimized, and custom position)

Starting URL: https://opensource-demo.orangehrmlive.com/

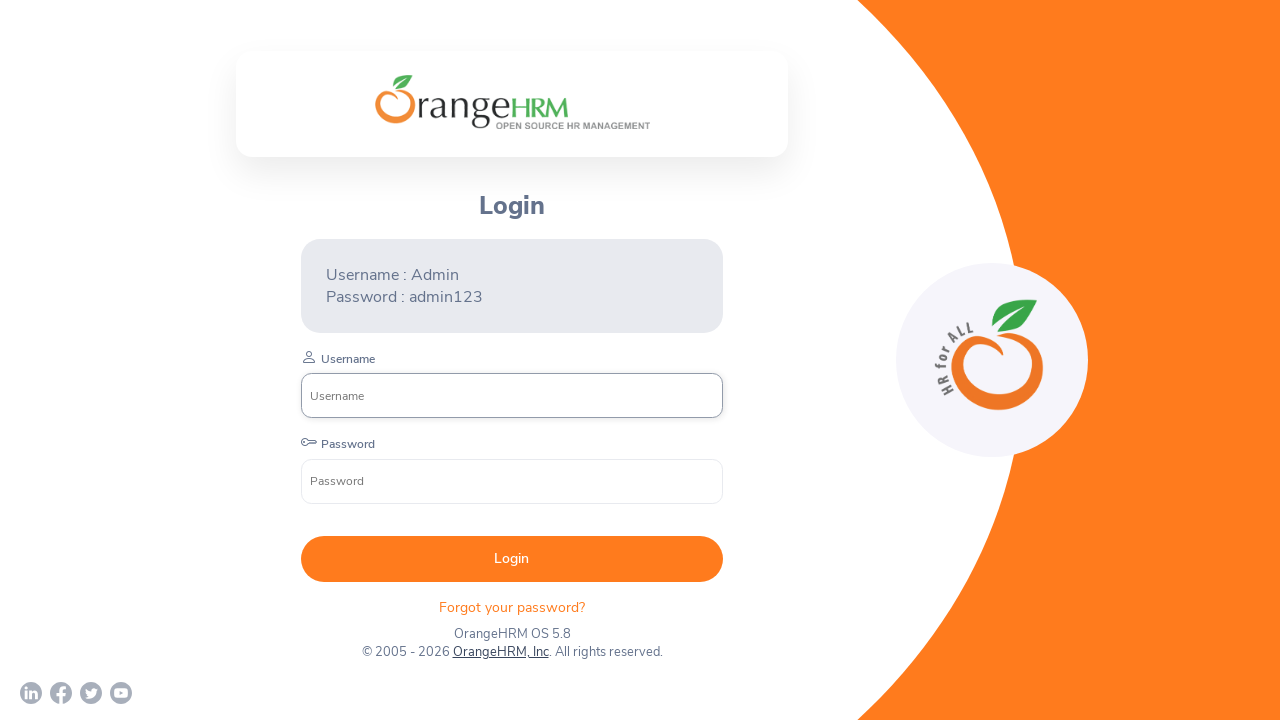

Located the OrangeHRM logo image element
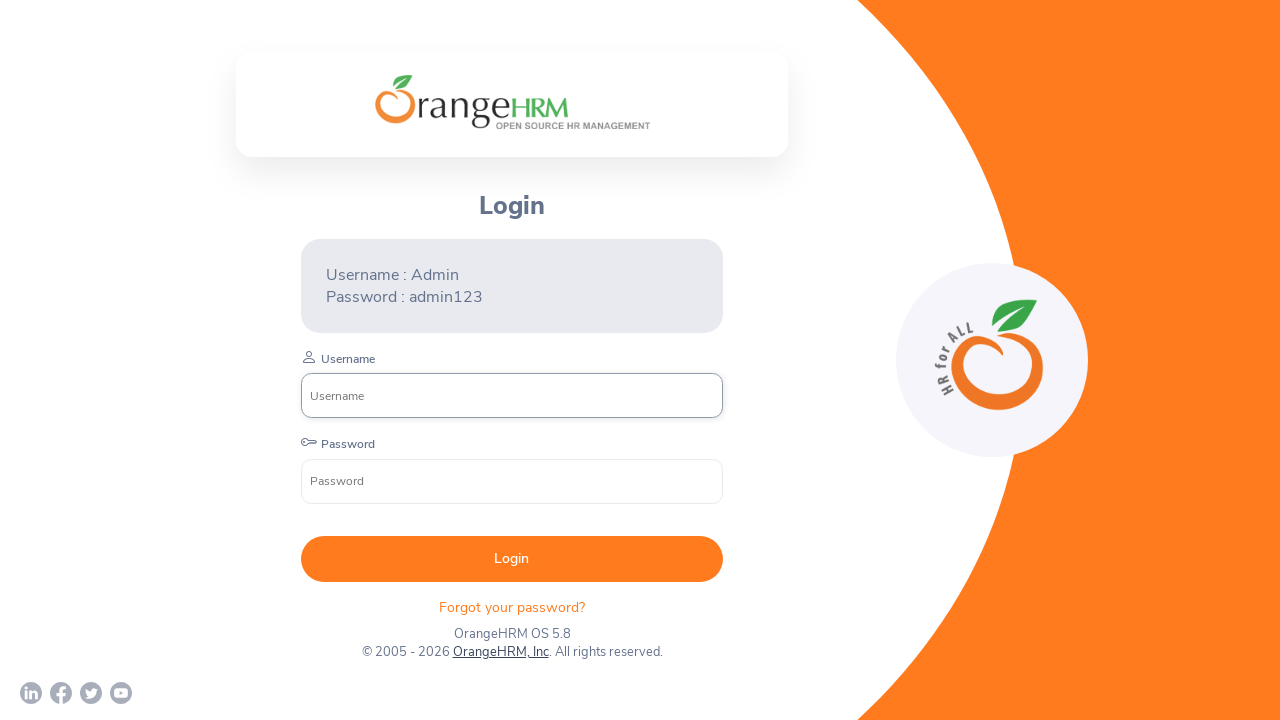

Set viewport to maximized size (1920x1080)
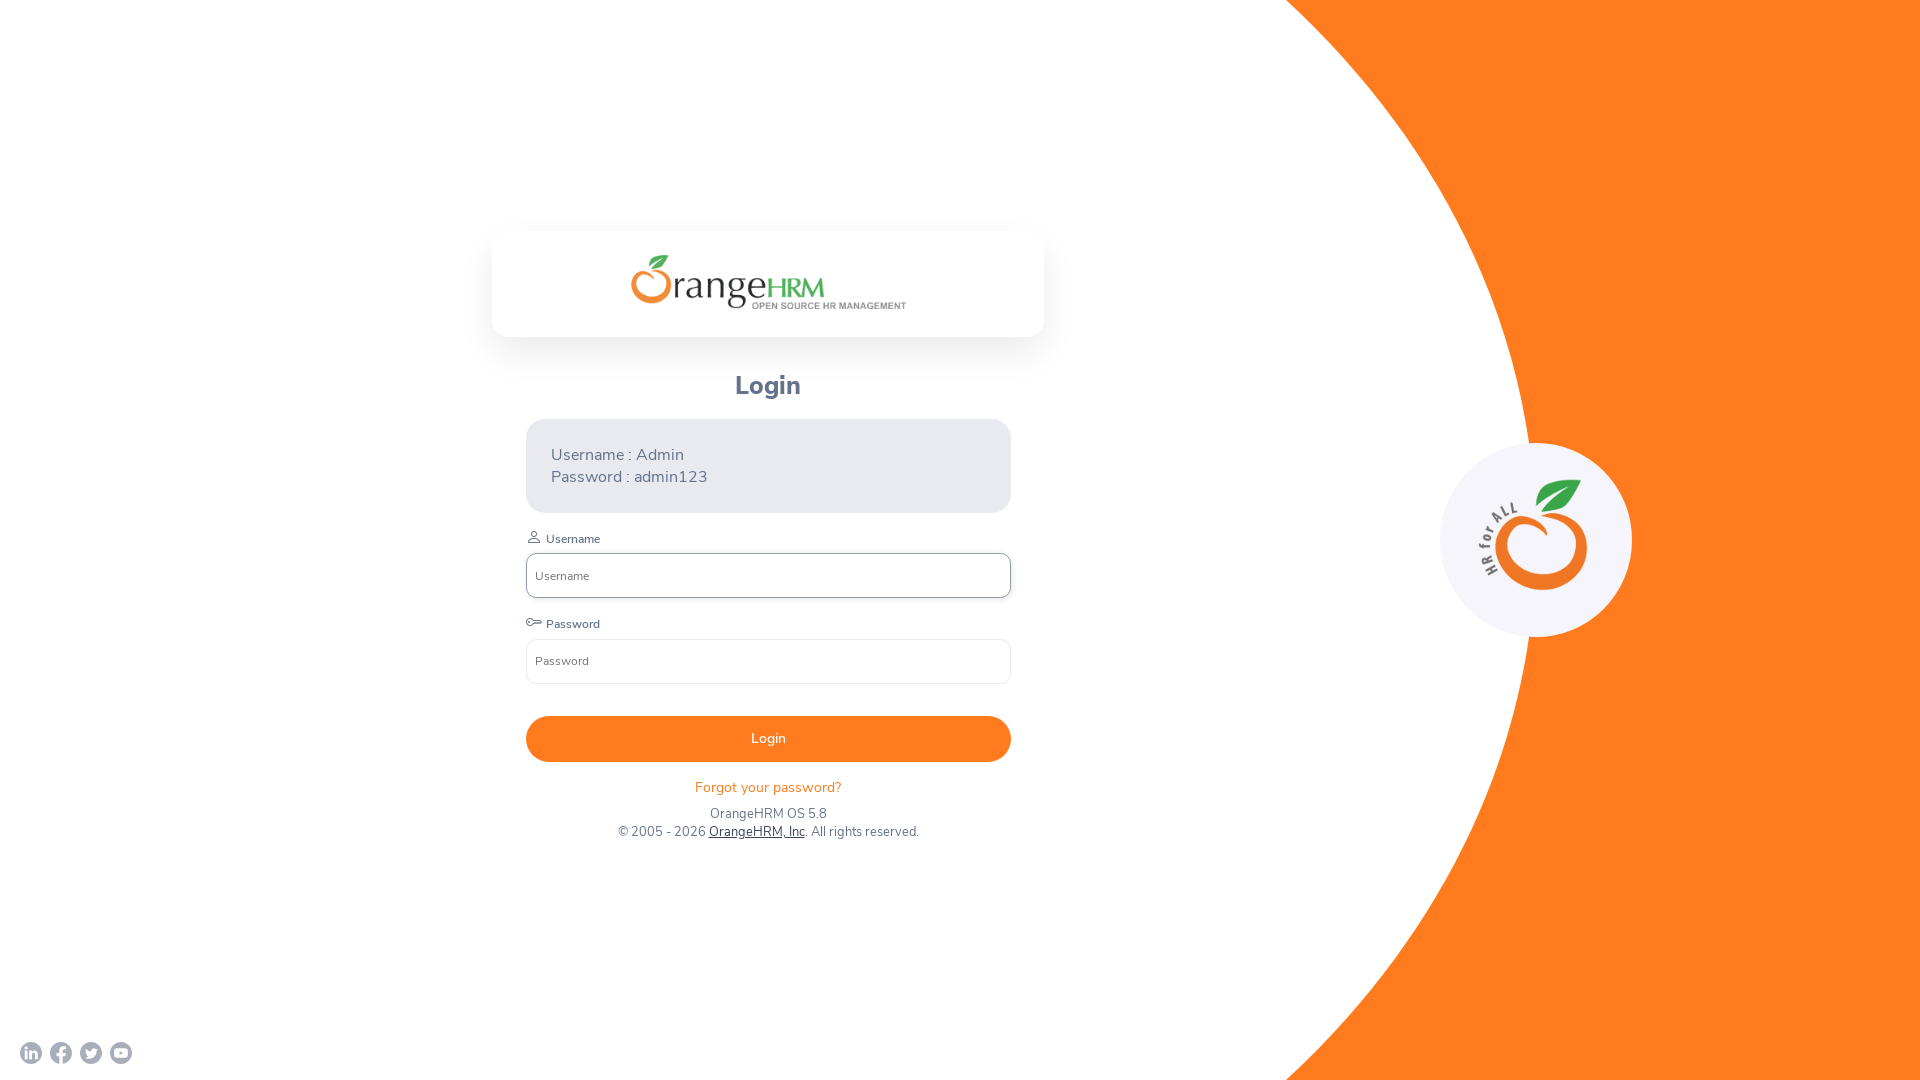

Retrieved image position at maximized screen: {'x': 630.5, 'y': 255.34375, 'width': 275, 'height': 53.53125}
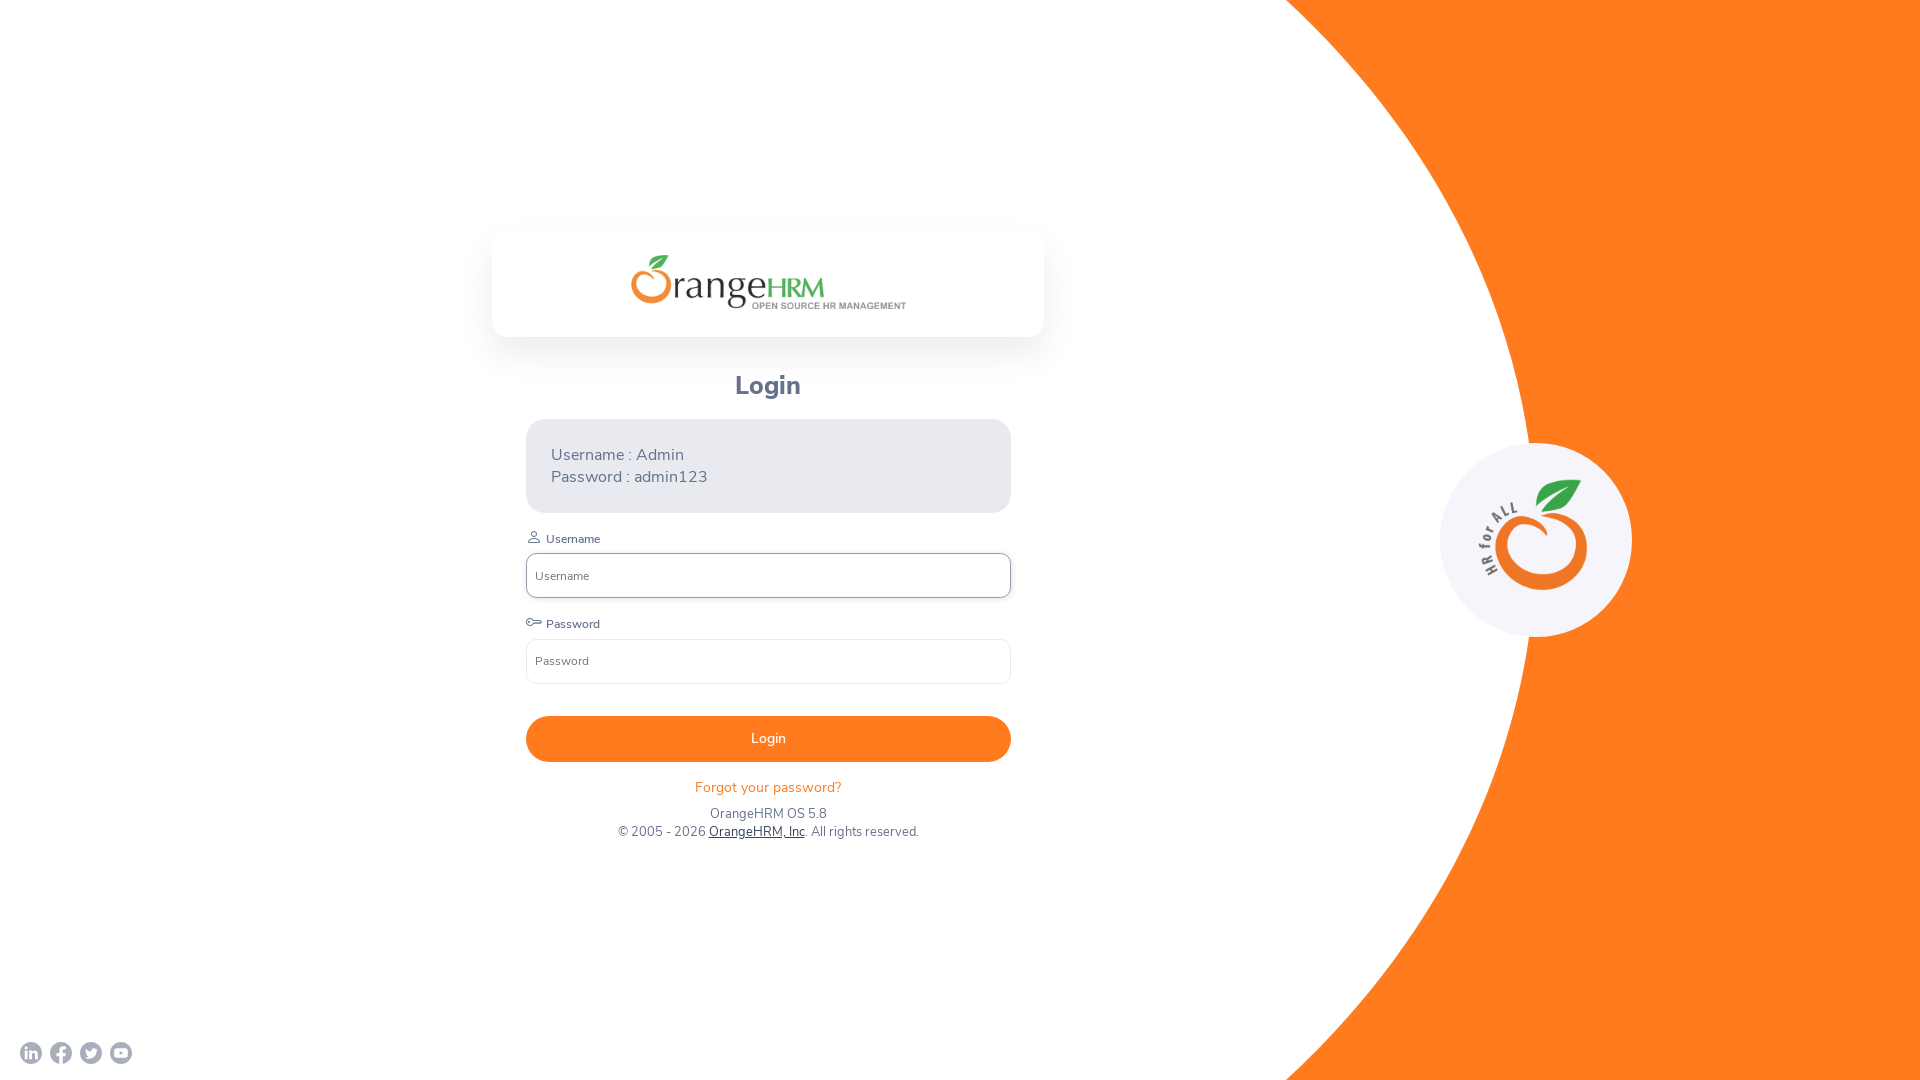

Set viewport to minimized size (800x600)
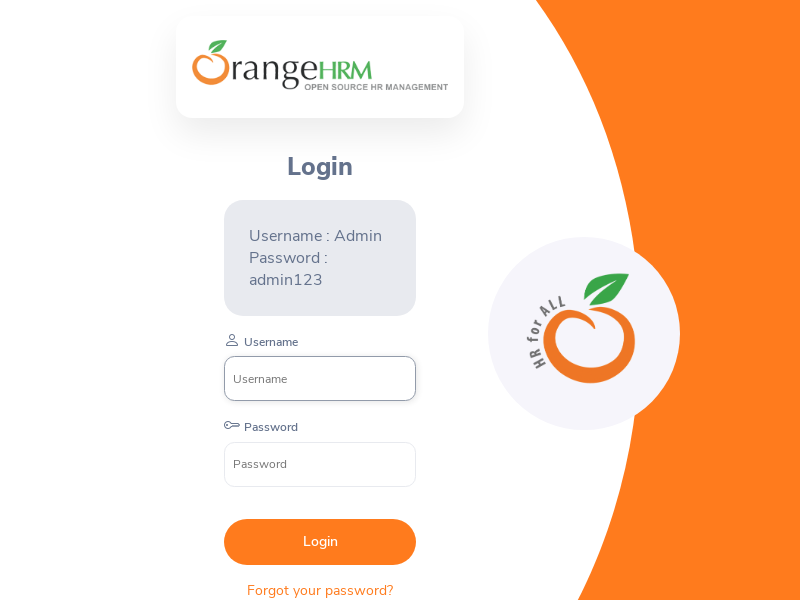

Retrieved image position at minimized screen: {'x': 192, 'y': 40, 'width': 256, 'height': 49.828125}
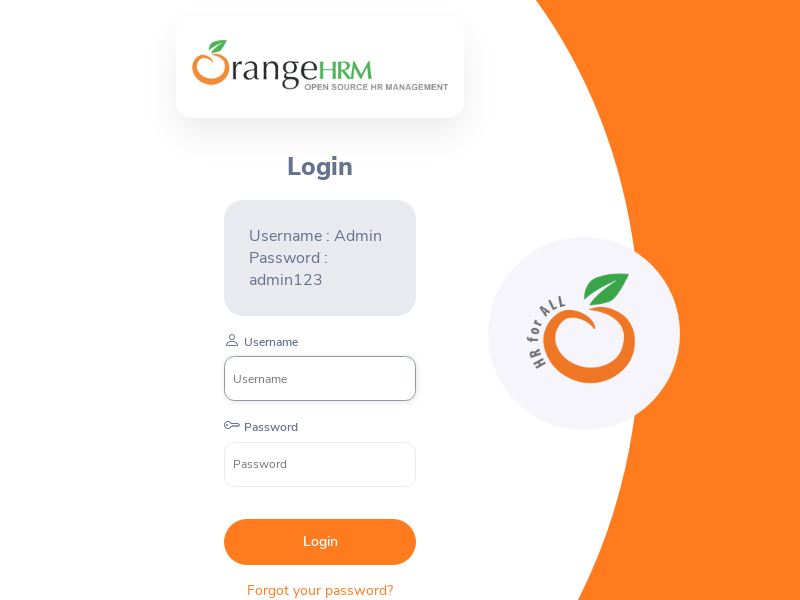

Set viewport to custom size (1024x768)
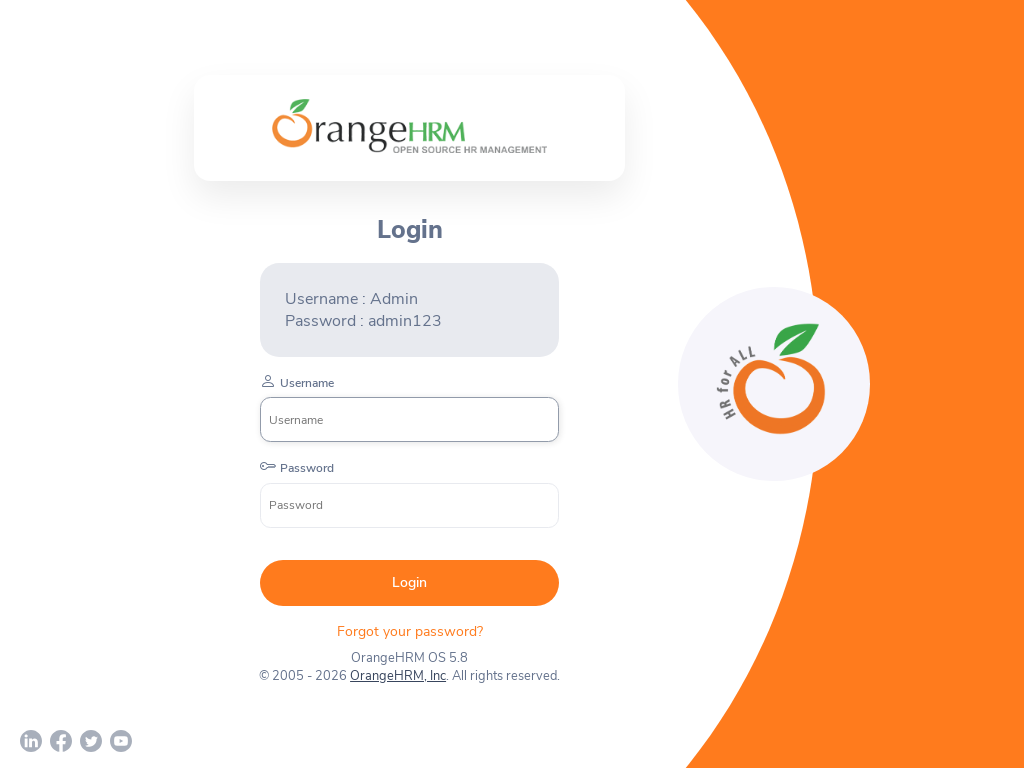

Retrieved image position at custom screen (1024x768): {'x': 272.09375, 'y': 99.34375, 'width': 275, 'height': 53.53125}
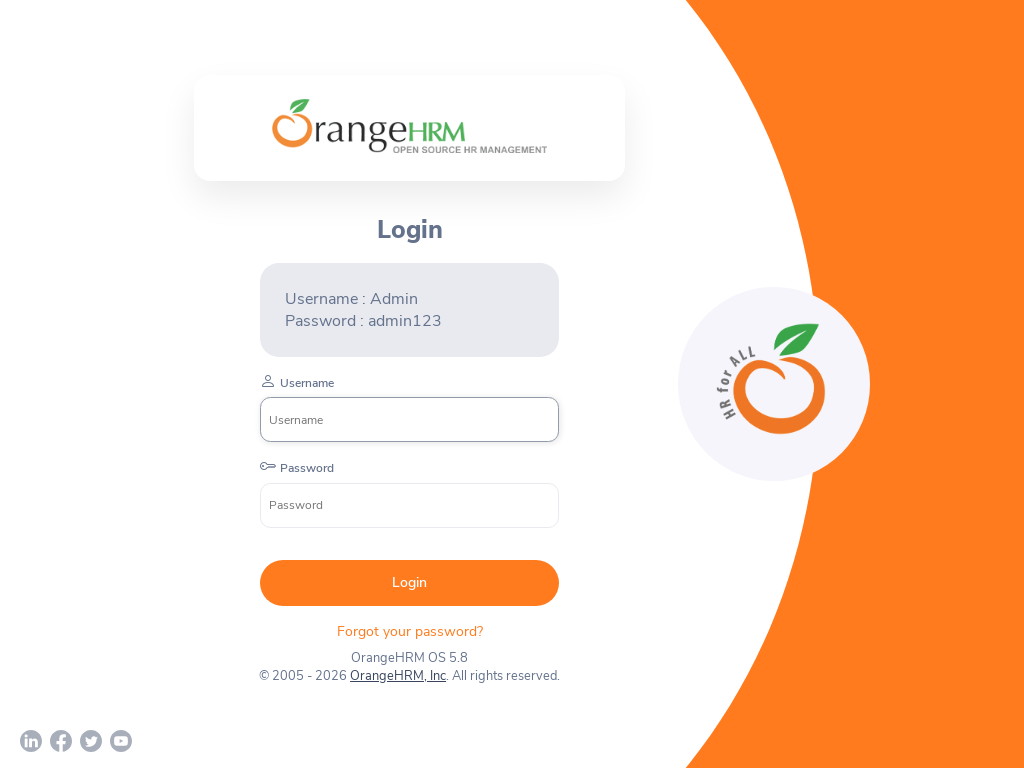

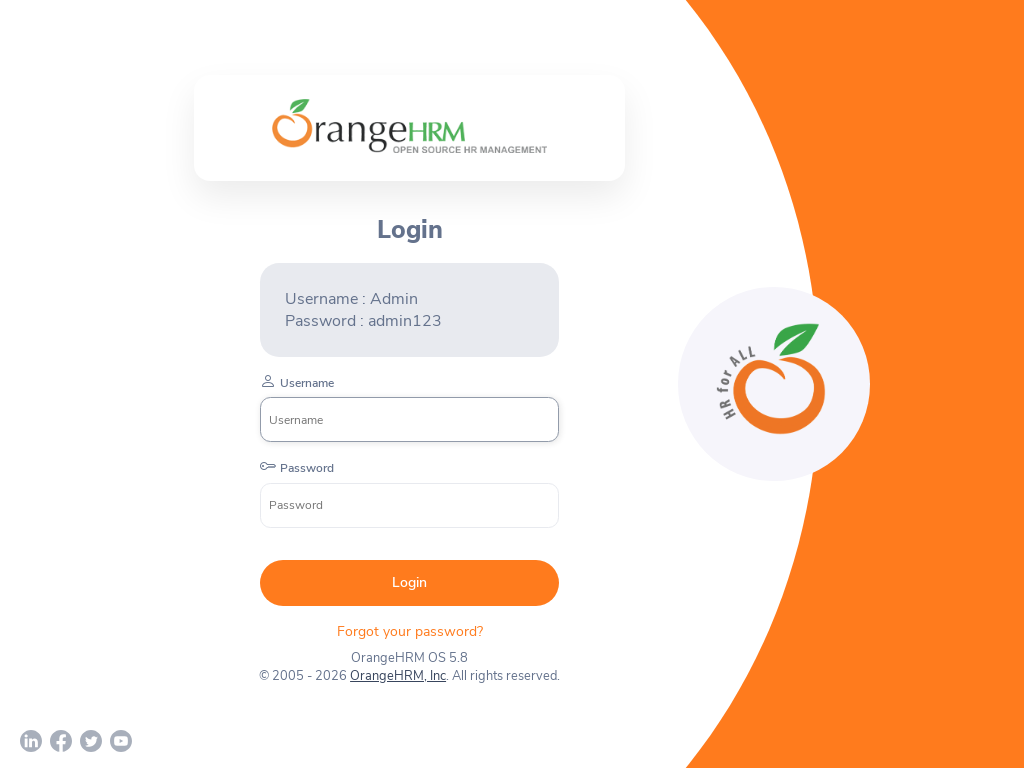